Tests drag and drop functionality within an iframe on jQuery UI demo page, then navigates back to main content

Starting URL: https://jqueryui.com/droppable/

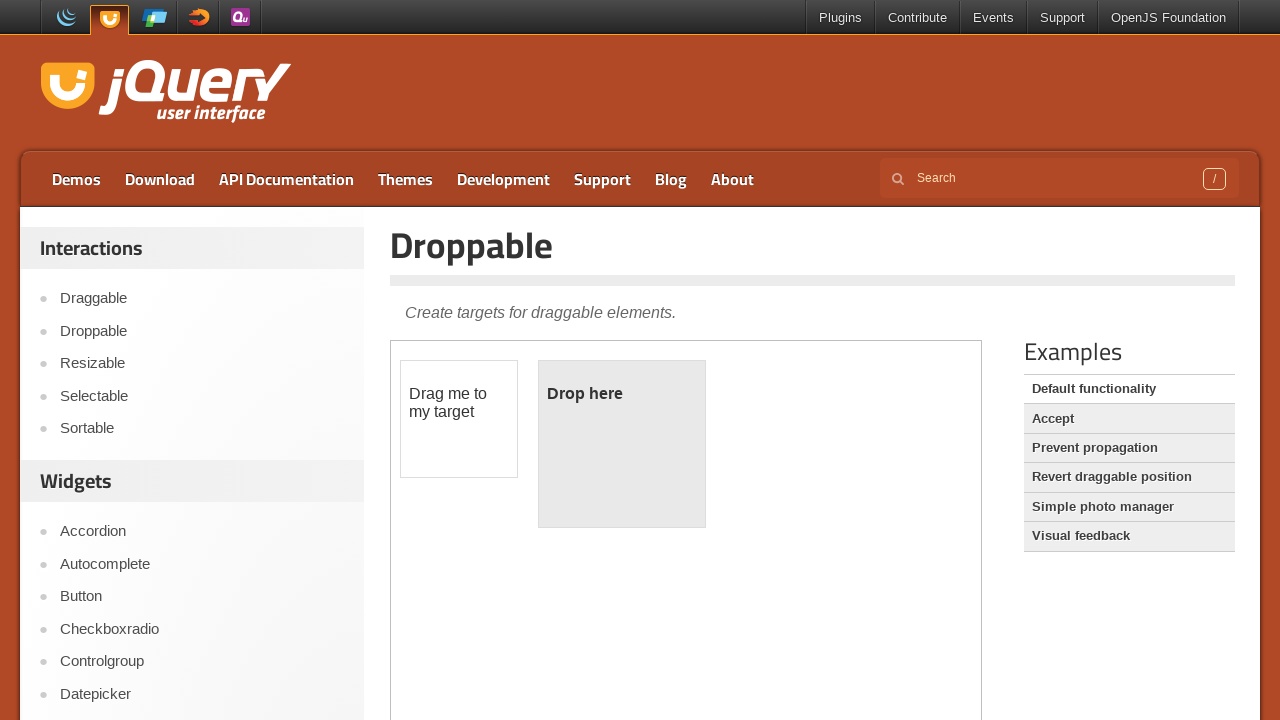

Located iframe containing drag and drop demo
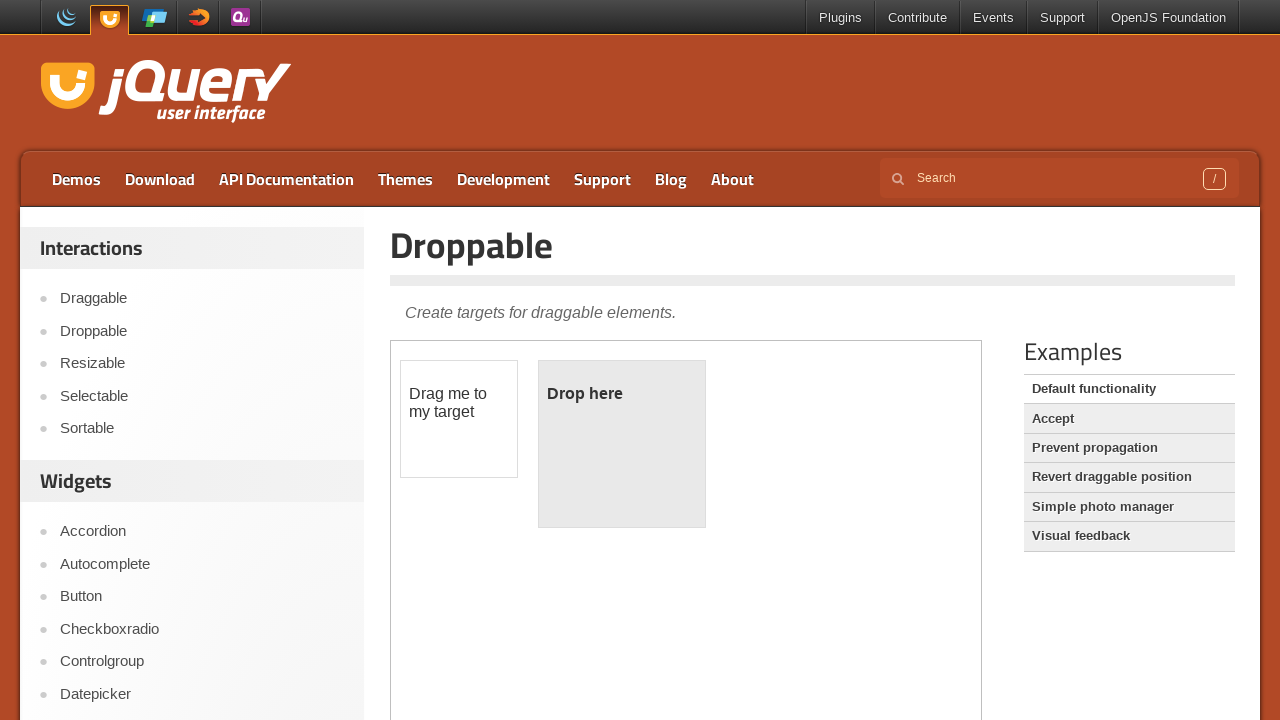

Located draggable element within iframe
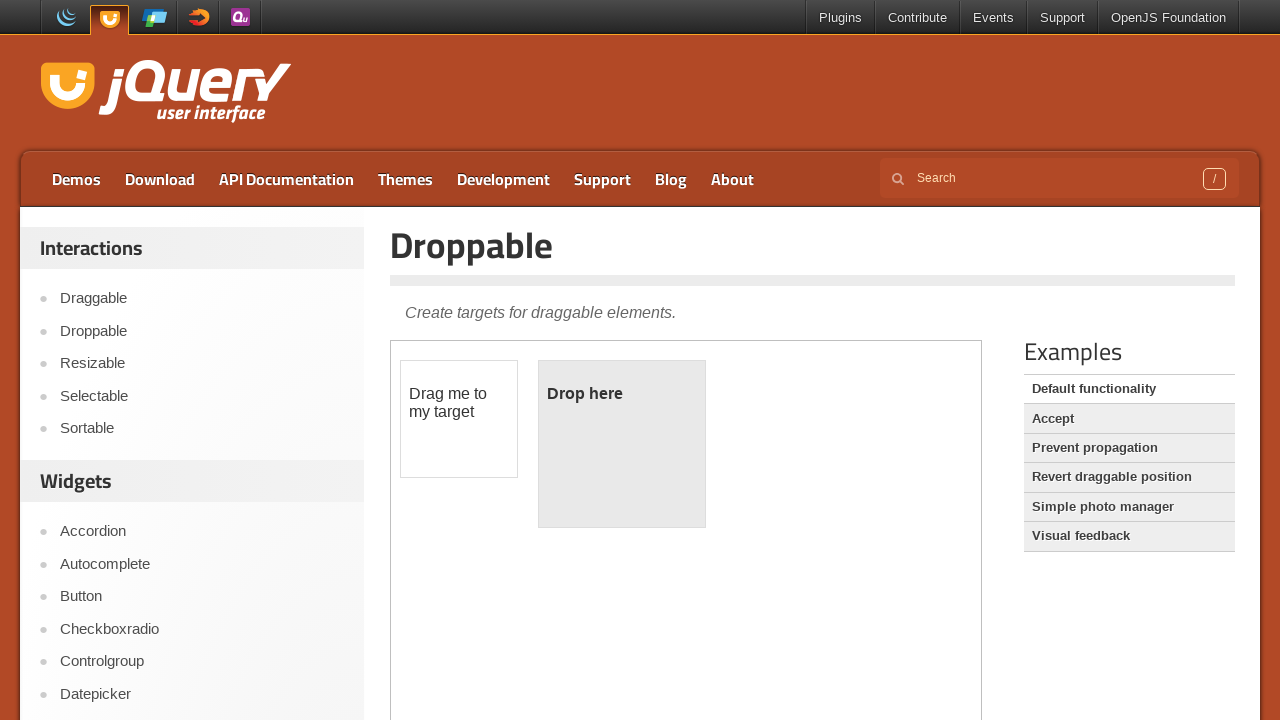

Located droppable element within iframe
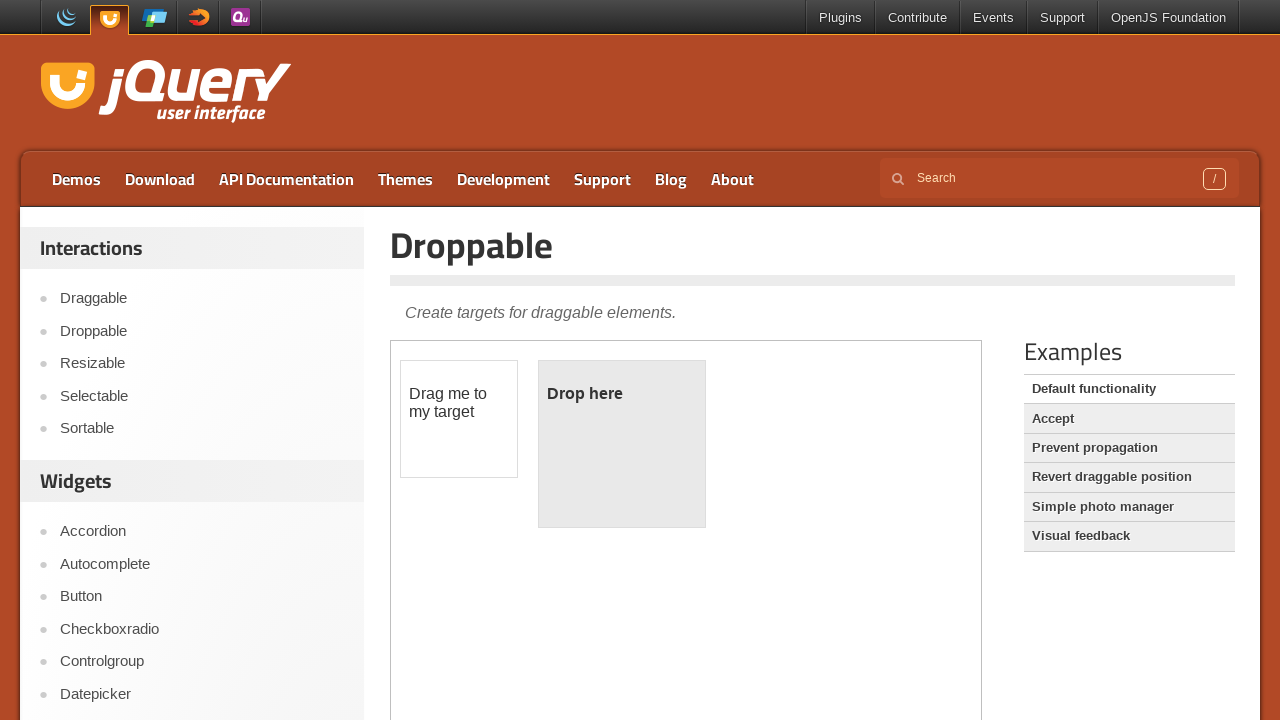

Performed drag and drop operation from draggable to droppable element at (622, 444)
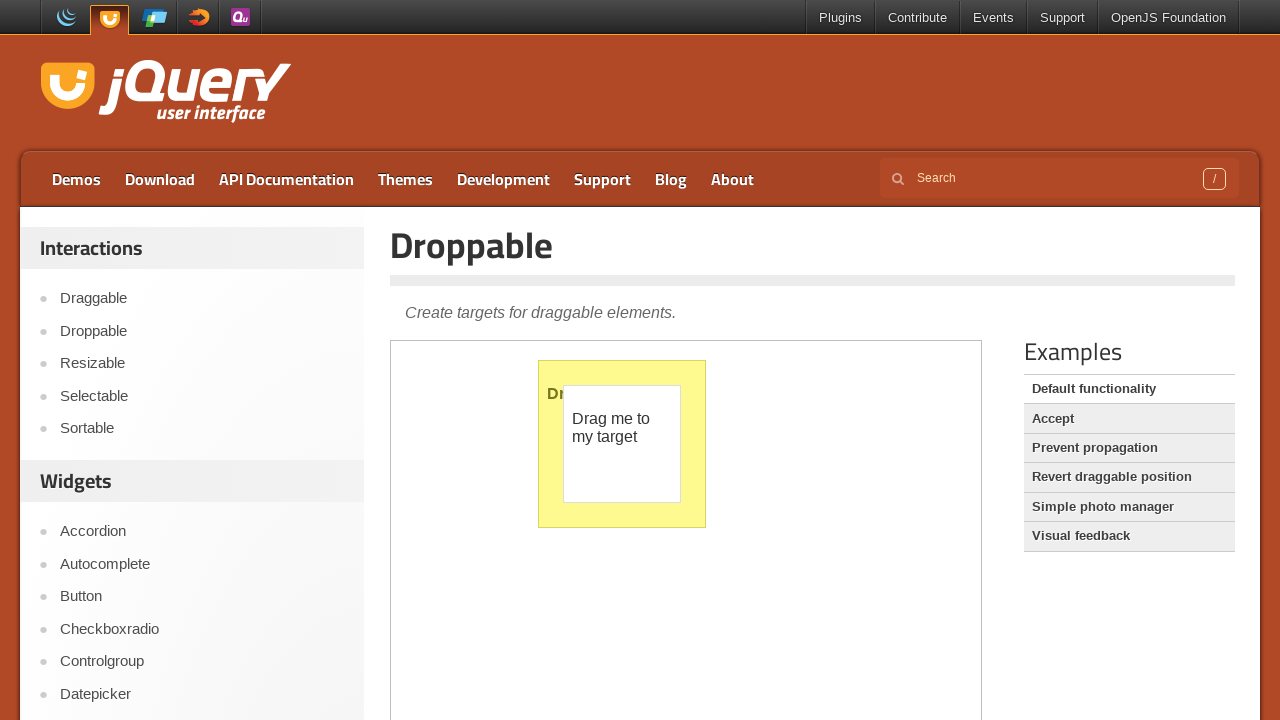

Autocomplete link found in main content, confirming return to main page context
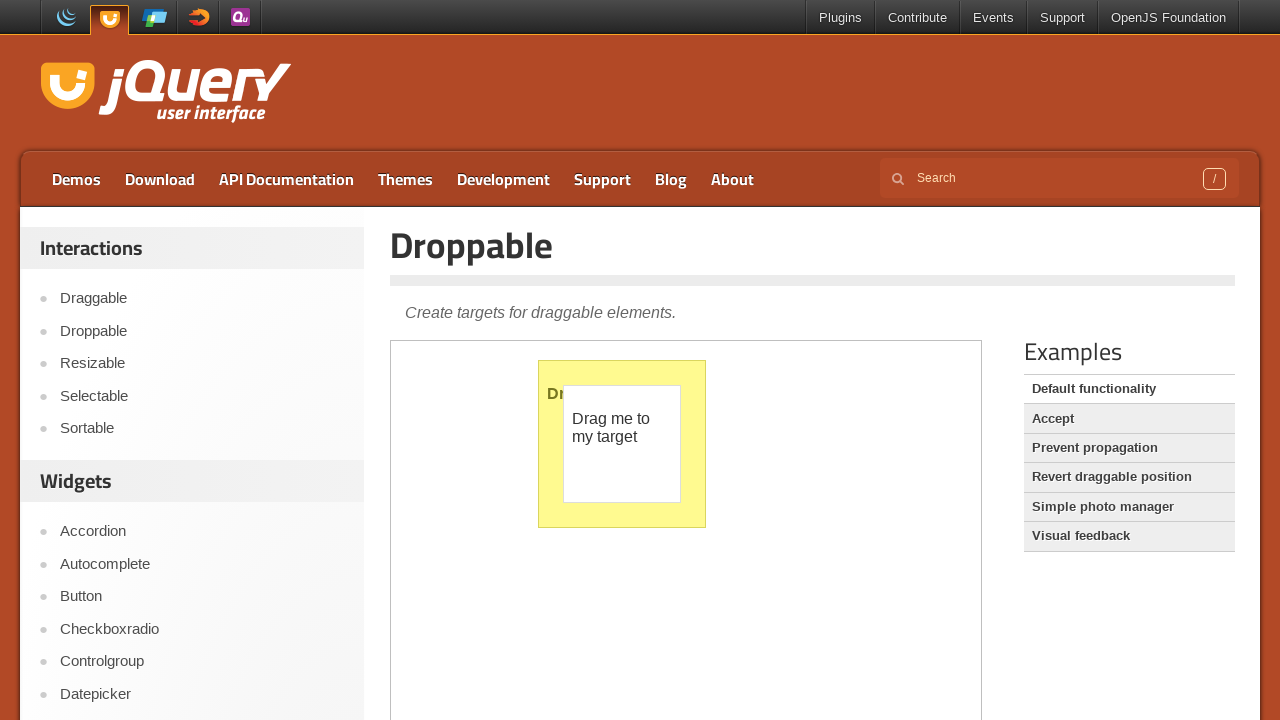

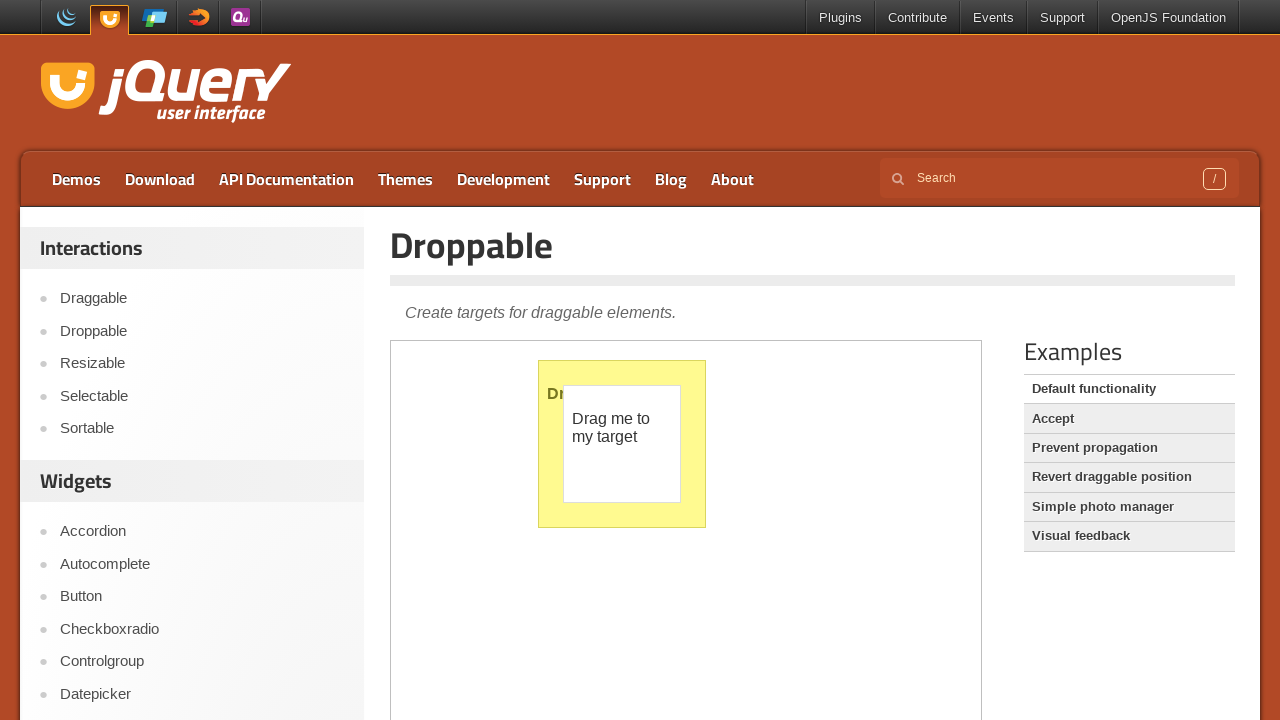